Tests that the header changes CSS class when scrolling down (becomes fixed) and returns to normal when scrolling up

Starting URL: https://fintan.jp

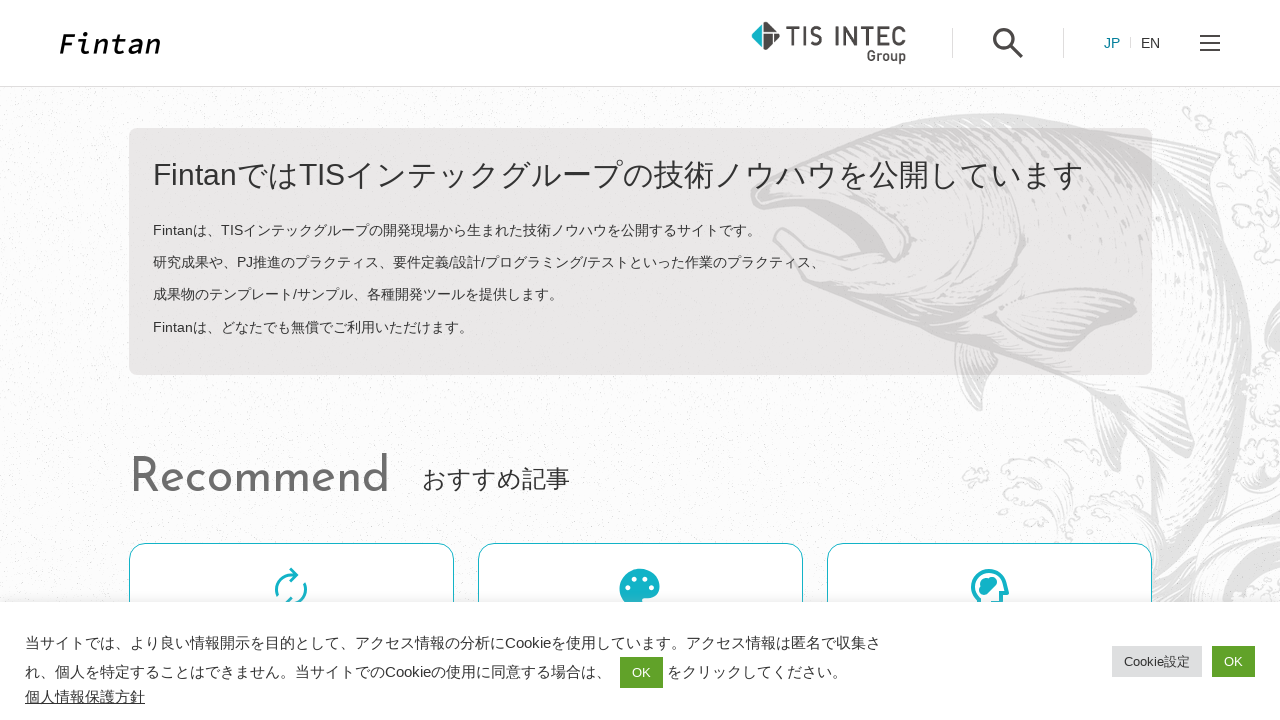

Located header element
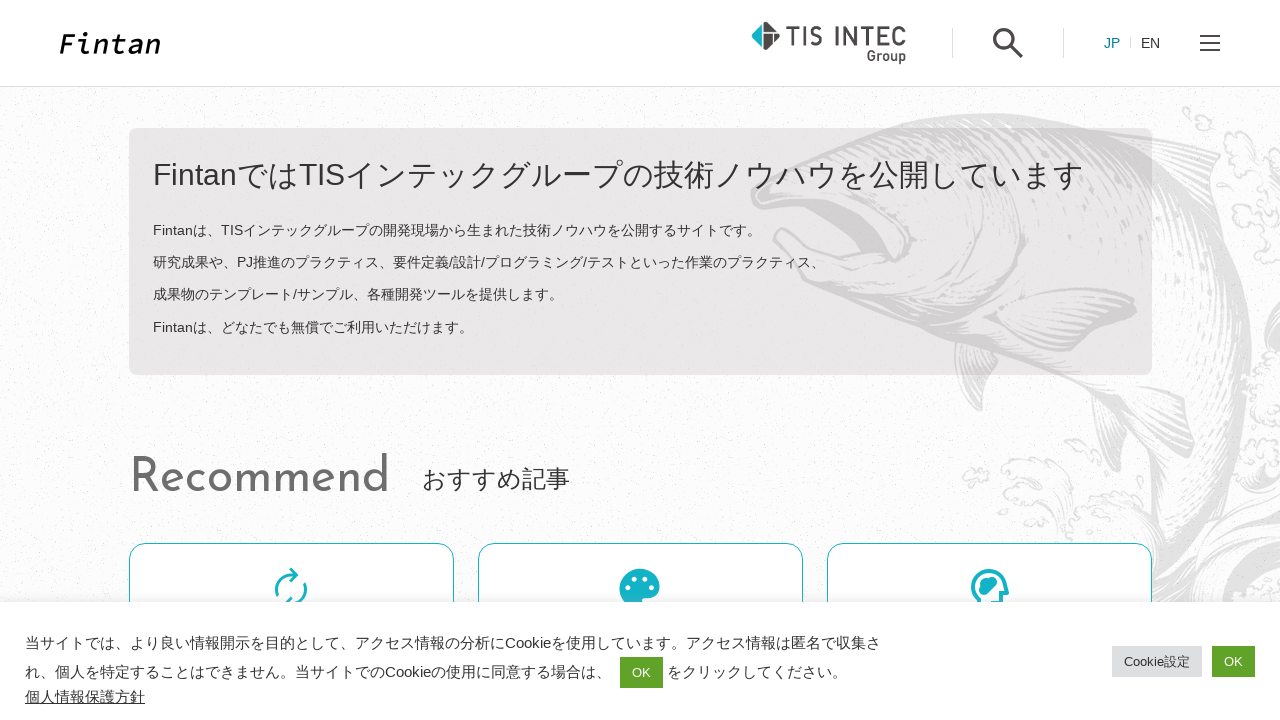

Verified initial header class contains 'o-header'
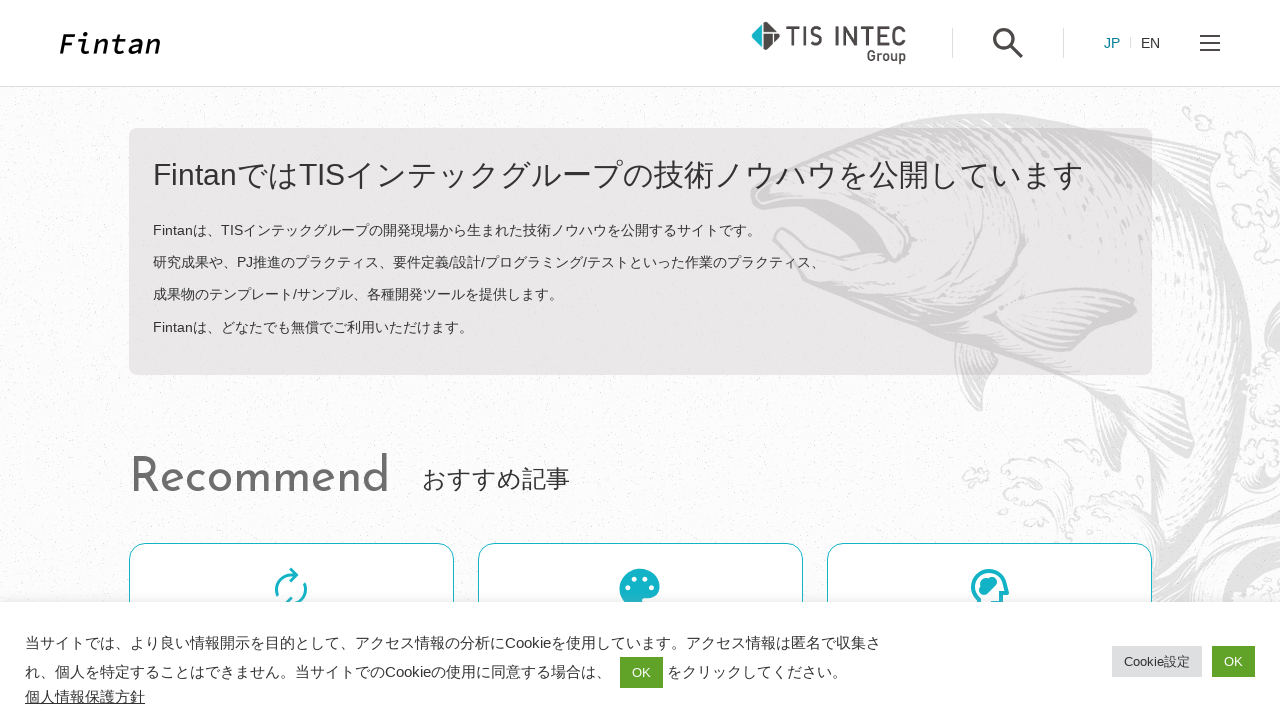

Scrolled down 200 pixels
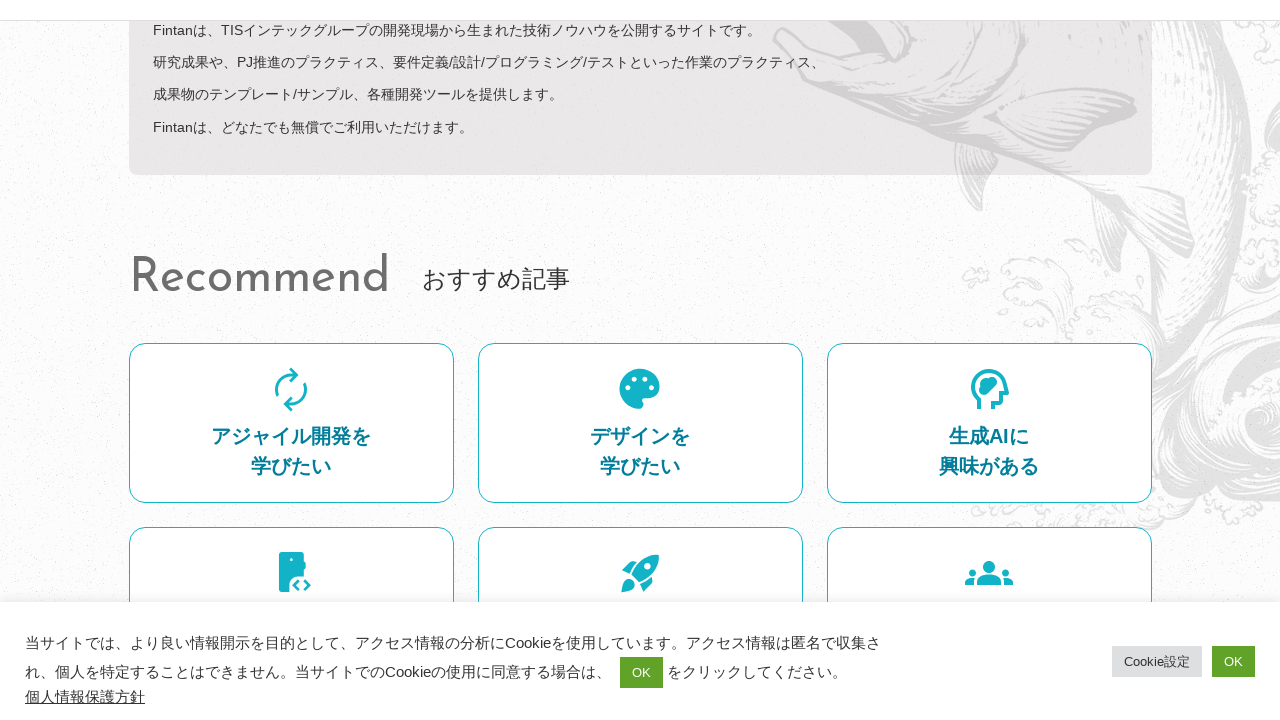

Waited 500ms for scroll animation to complete
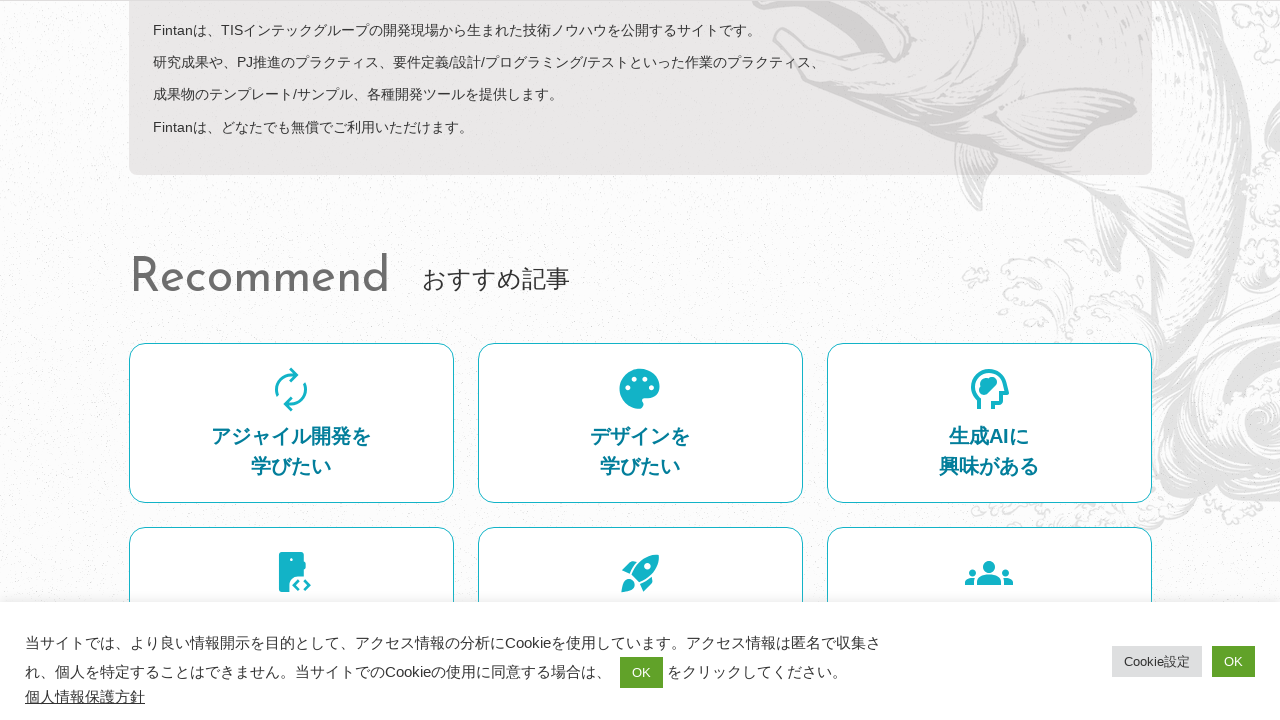

Verified header class contains 'fix-over' after scrolling down
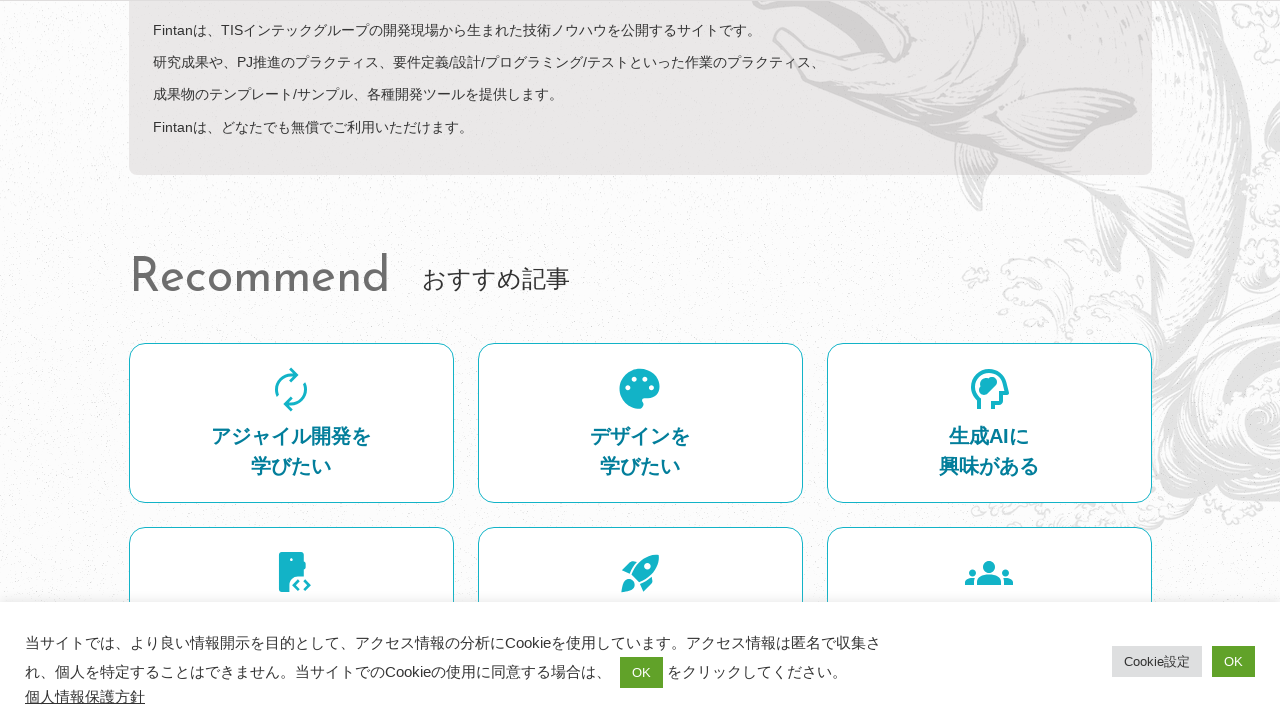

Scrolled up 100 pixels
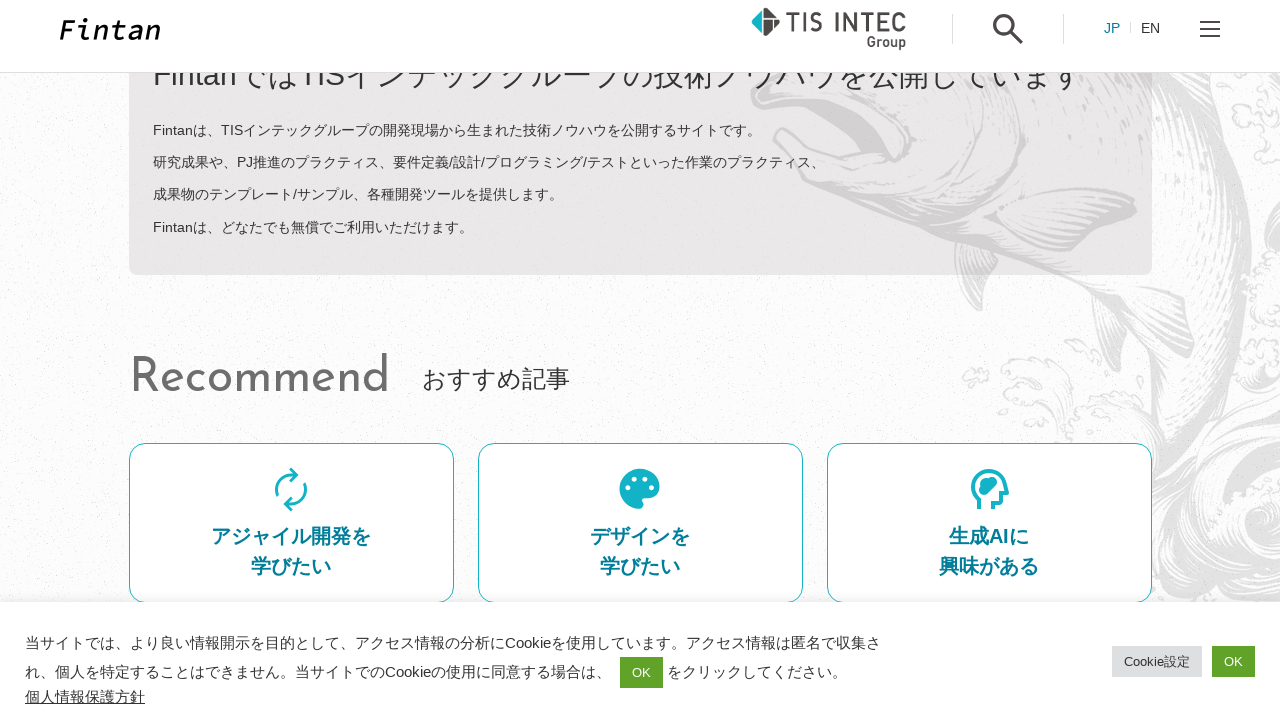

Waited 500ms for scroll animation to complete
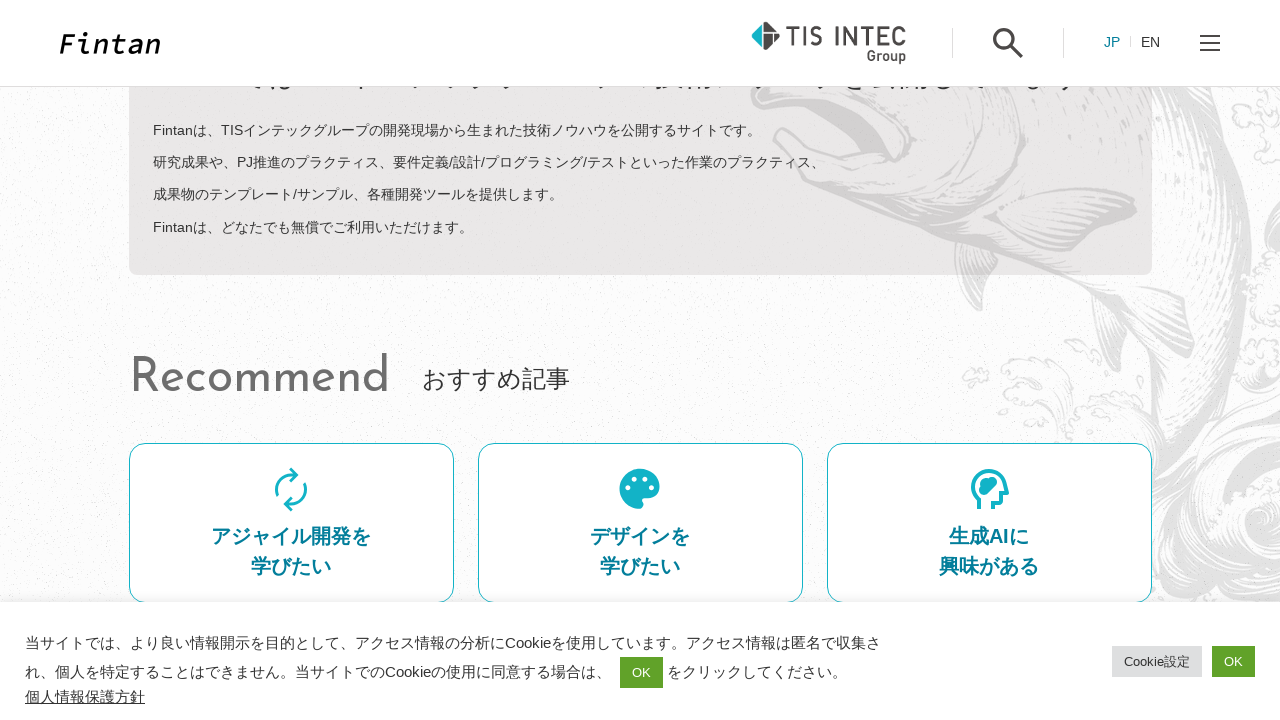

Verified header class contains 'o-header' after scrolling up
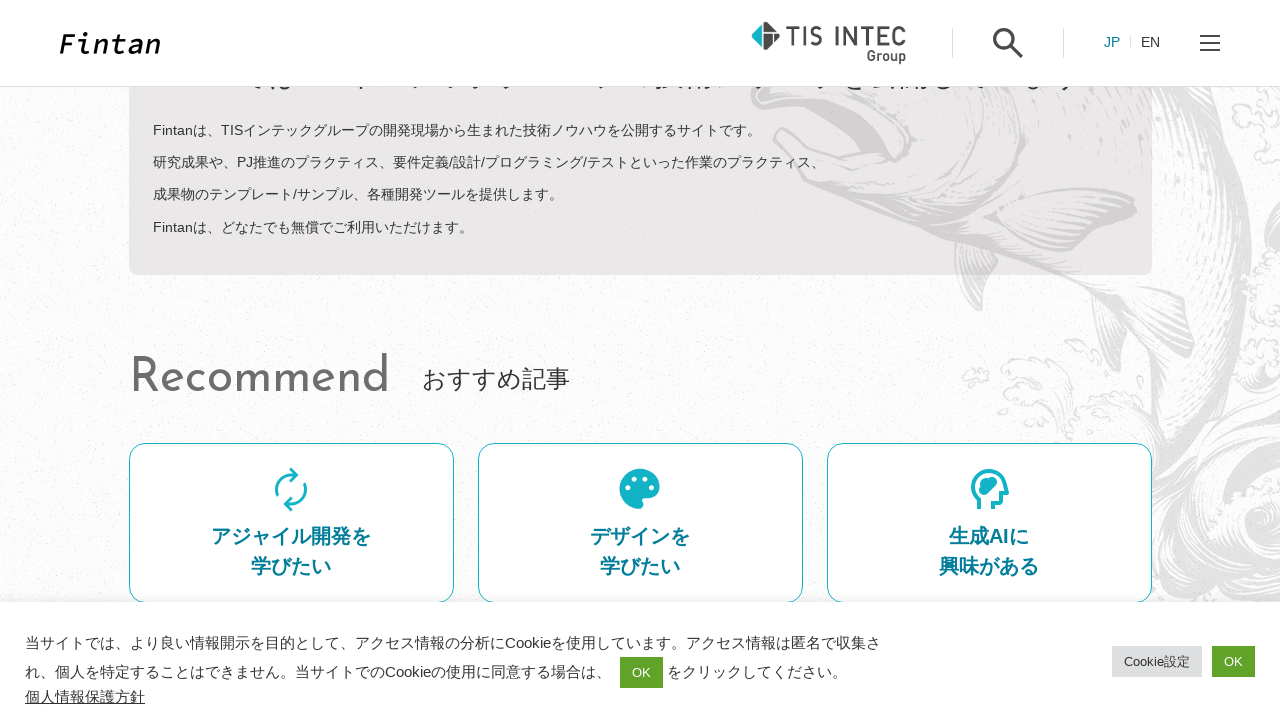

Scrolled up another 100 pixels
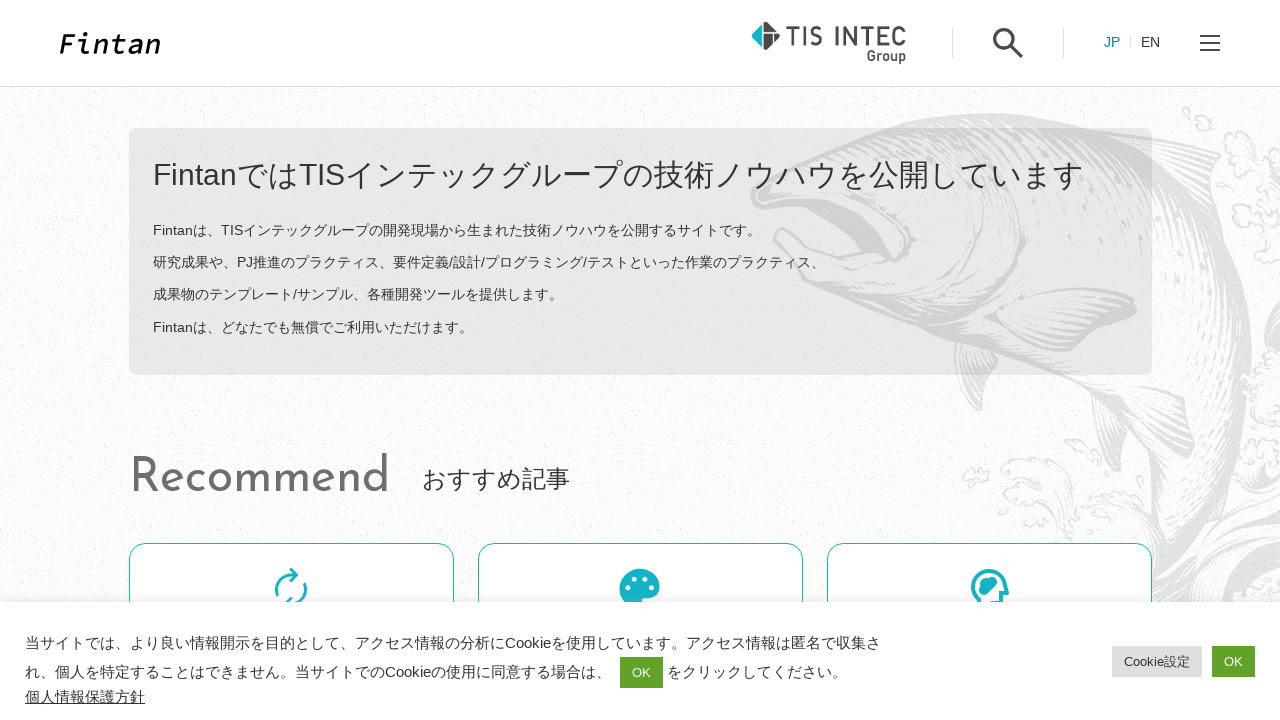

Waited 500ms for scroll animation to complete
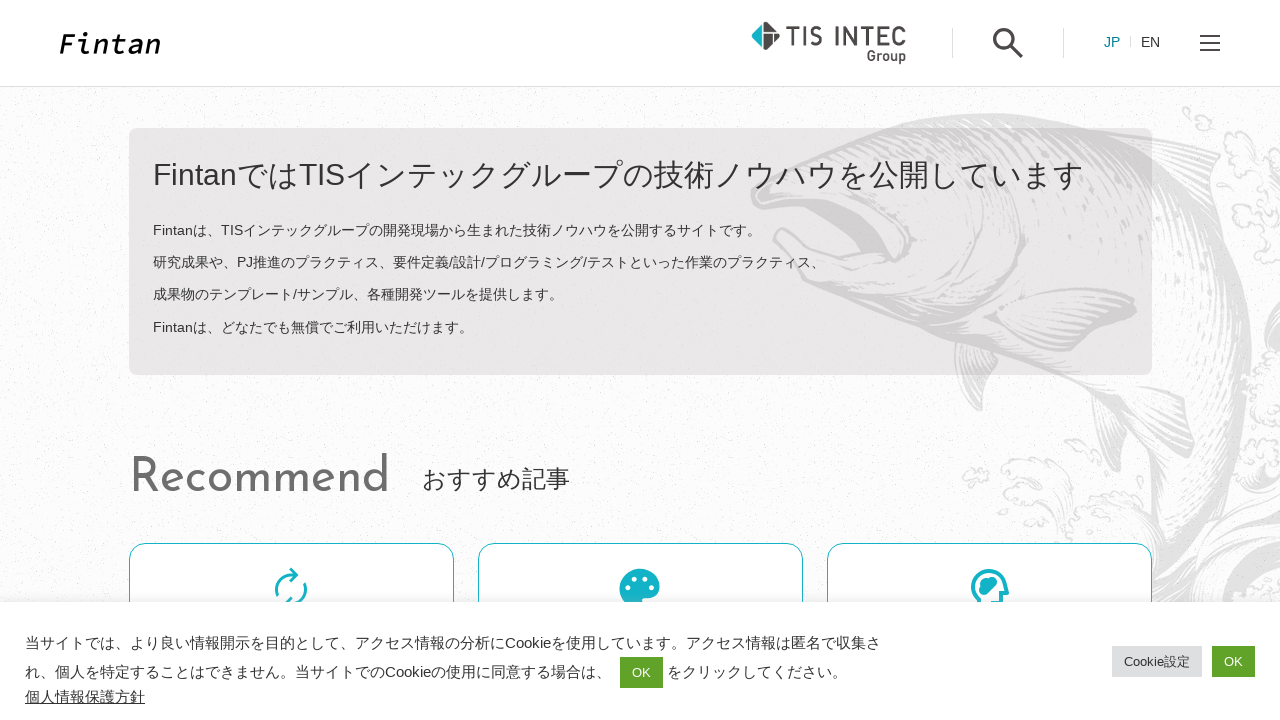

Verified header class contains 'state-top' at top of page
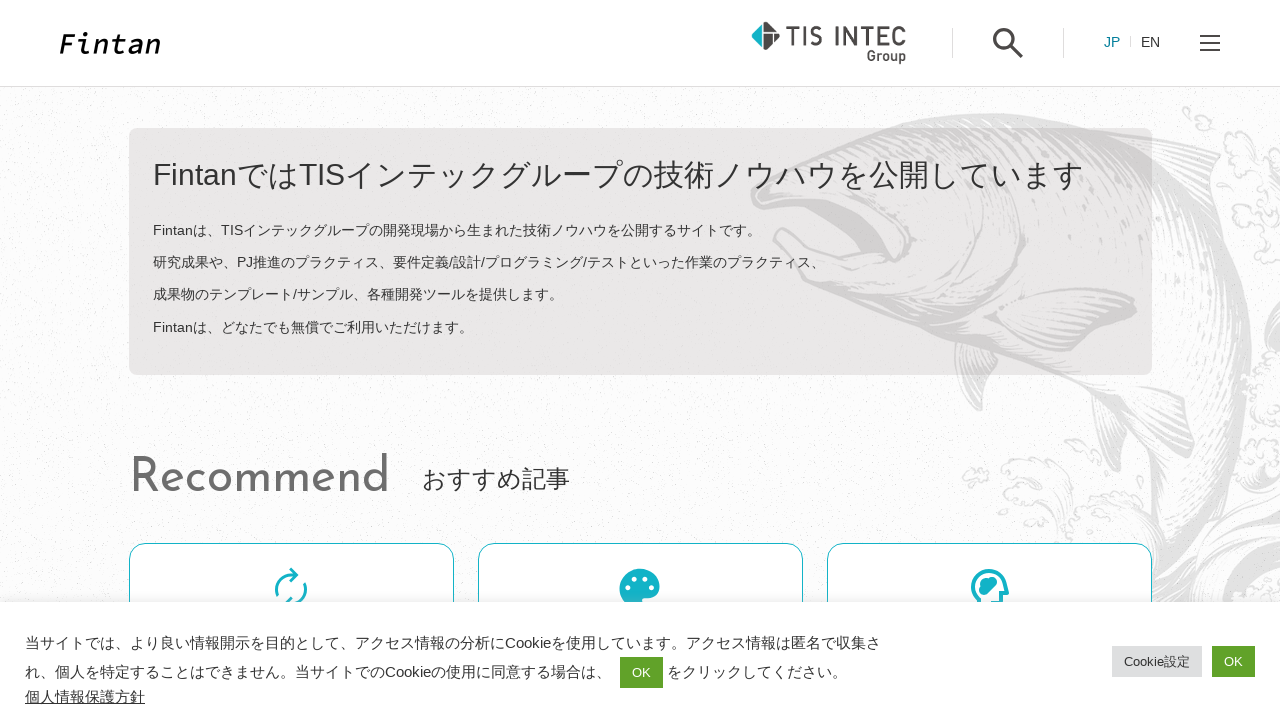

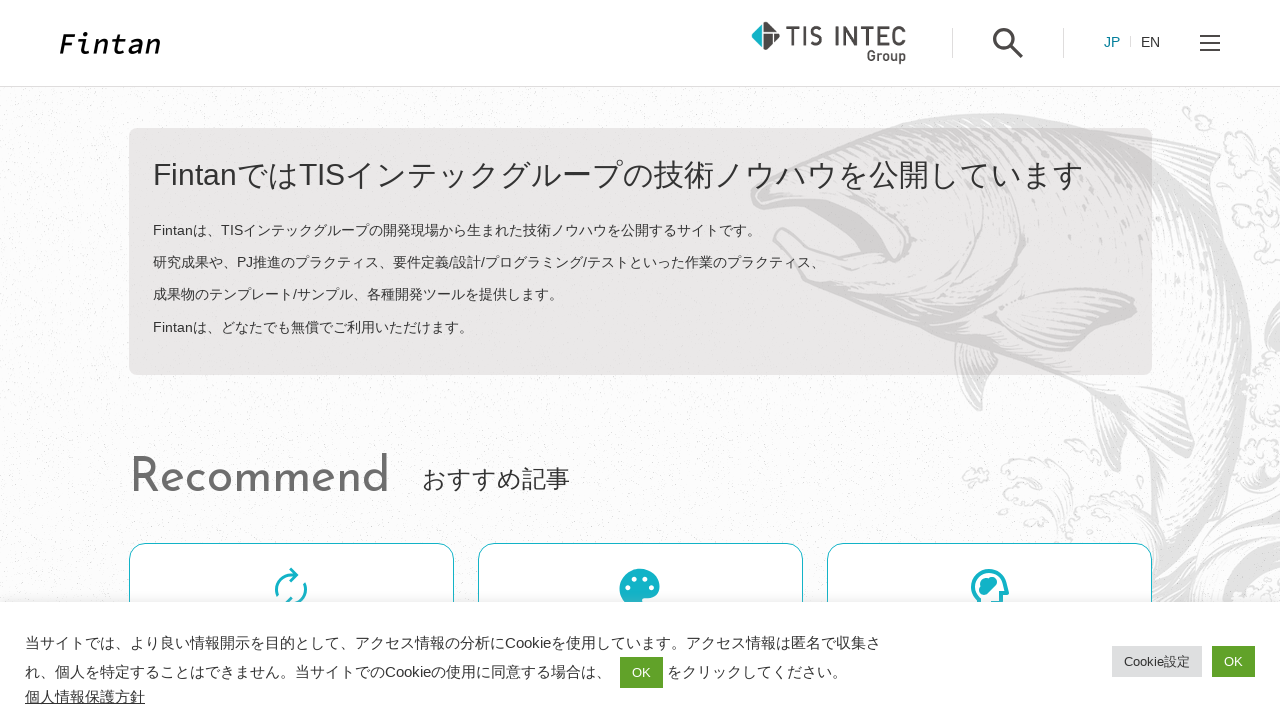